Tests marking individual todo items as complete by clicking their checkboxes

Starting URL: https://demo.playwright.dev/todomvc

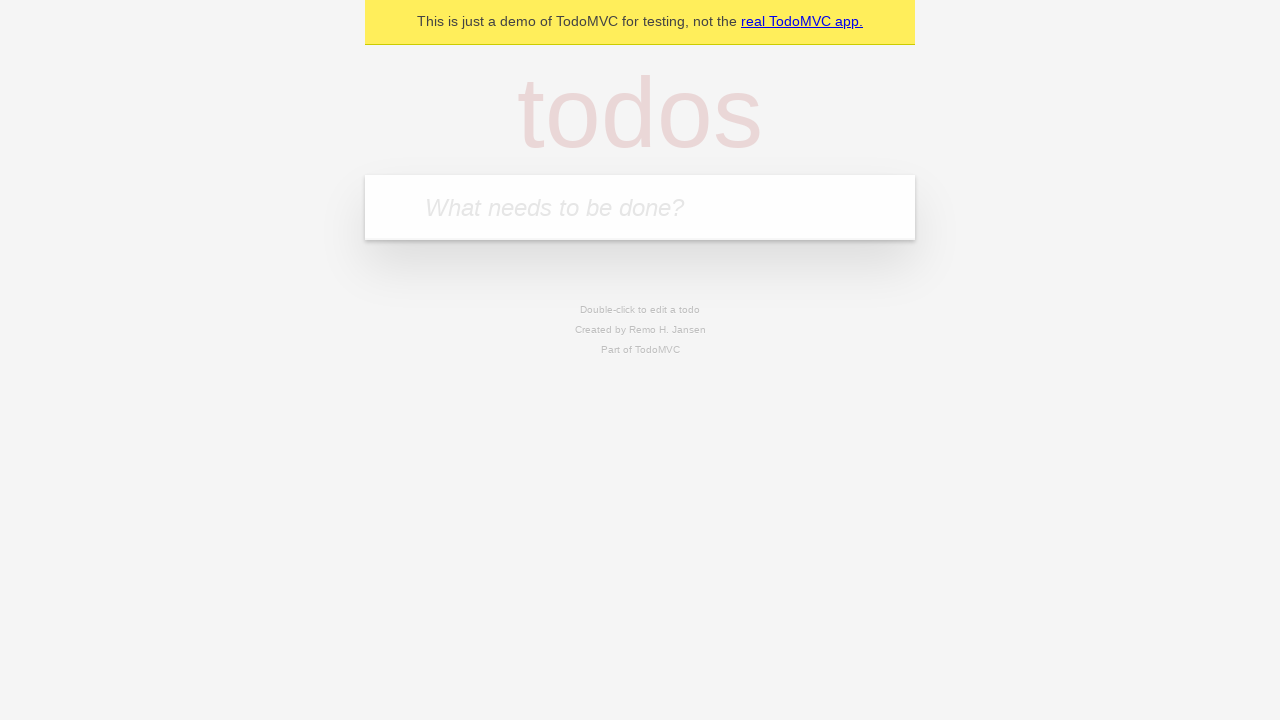

Filled todo input field with 'buy some cheese' on internal:attr=[placeholder="What needs to be done?"i]
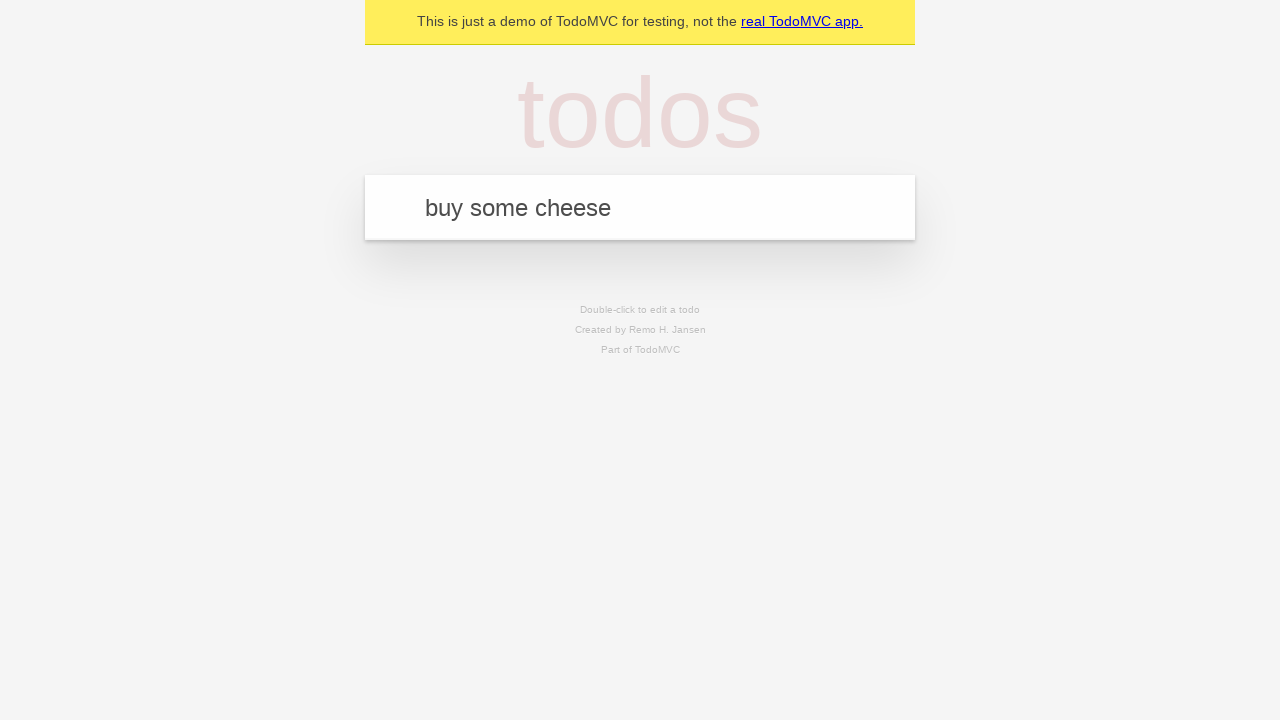

Pressed Enter to create todo item 'buy some cheese' on internal:attr=[placeholder="What needs to be done?"i]
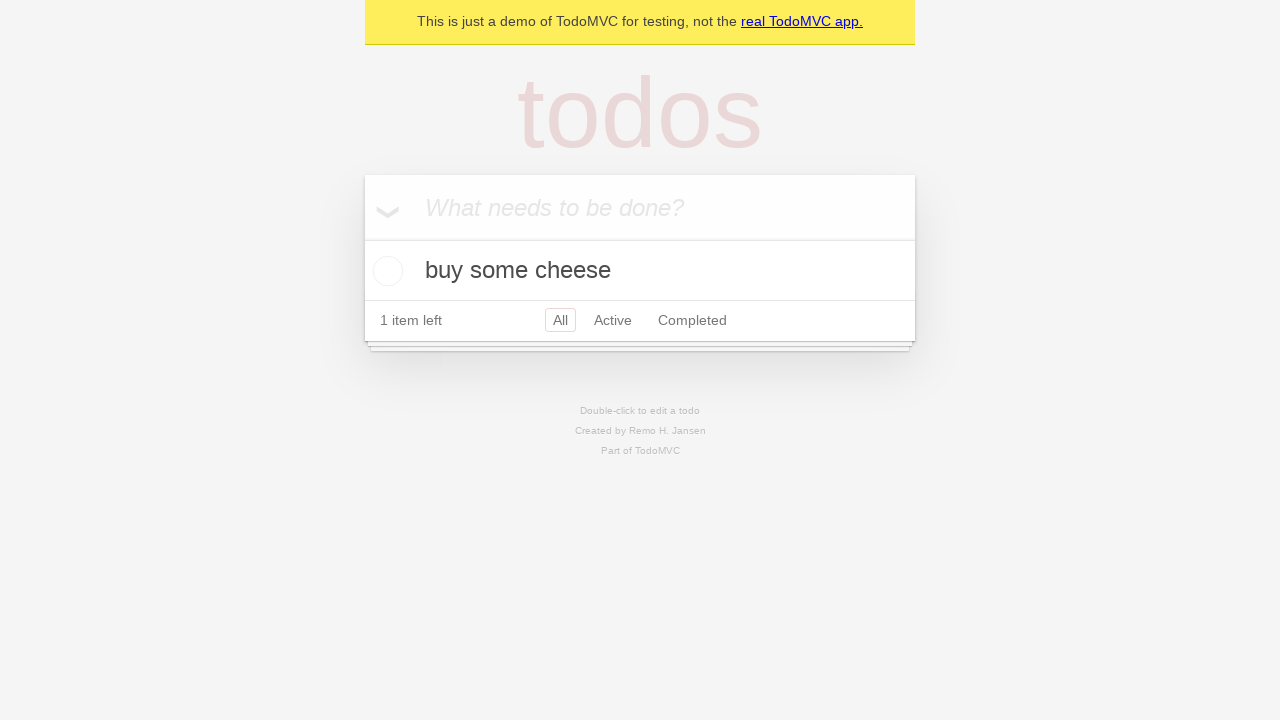

Filled todo input field with 'feed the cat' on internal:attr=[placeholder="What needs to be done?"i]
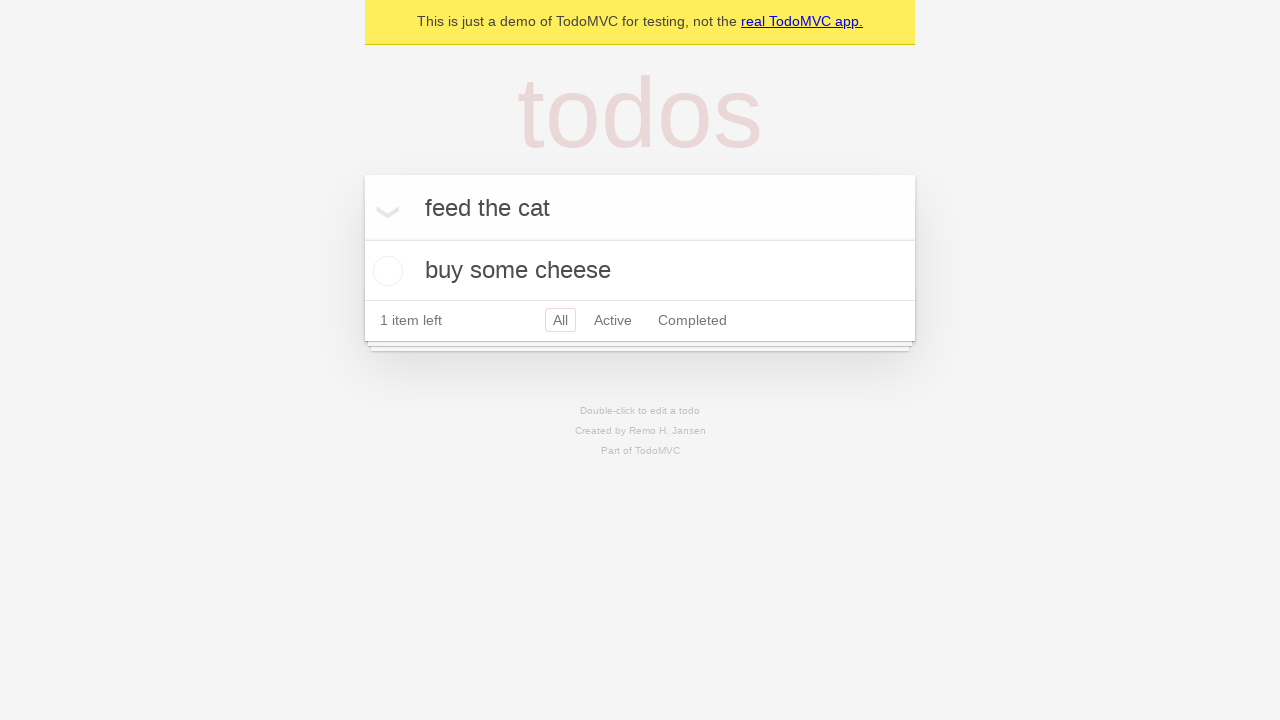

Pressed Enter to create todo item 'feed the cat' on internal:attr=[placeholder="What needs to be done?"i]
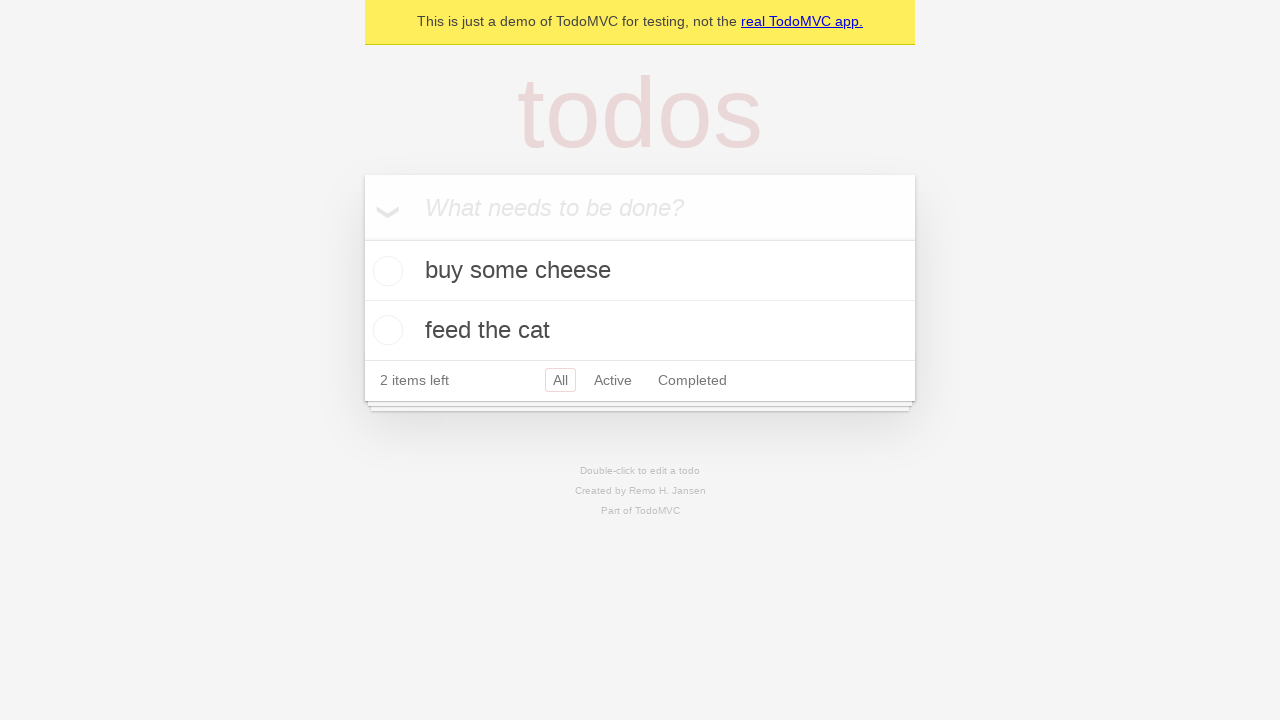

Marked first todo item as complete by checking its checkbox at (385, 271) on internal:testid=[data-testid="todo-item"s] >> nth=0 >> internal:role=checkbox
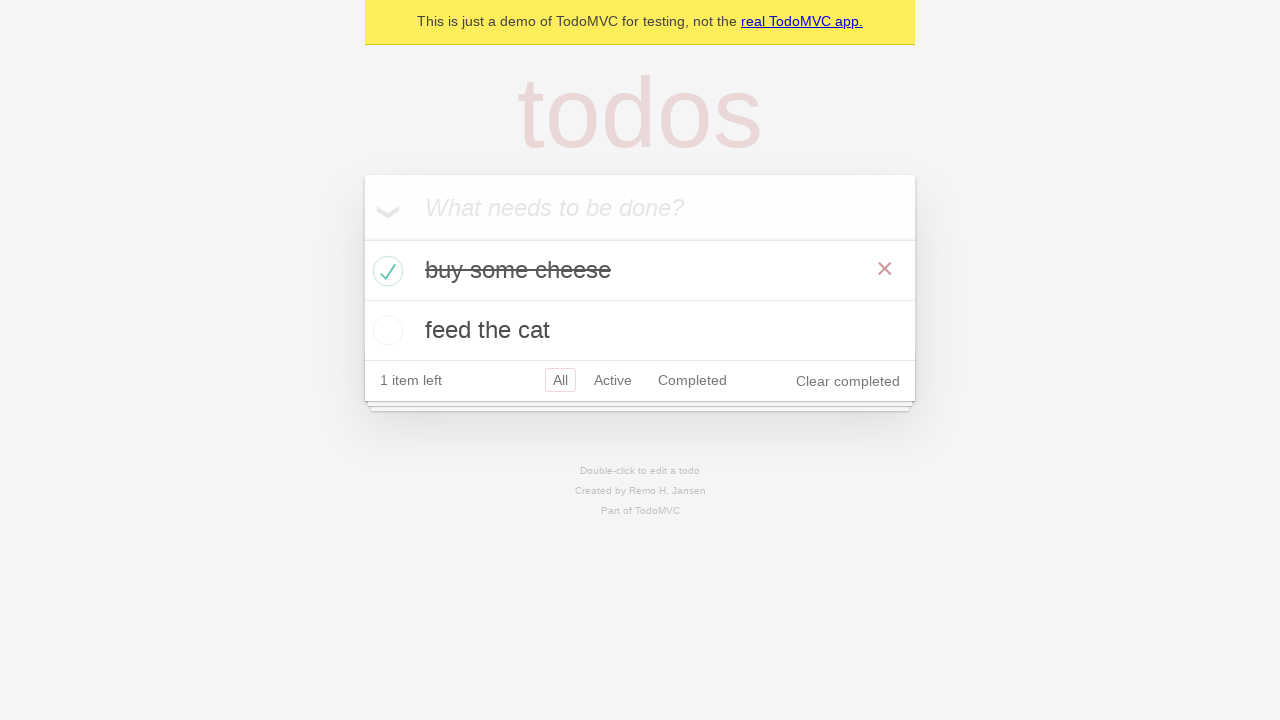

Marked second todo item as complete by checking its checkbox at (385, 330) on internal:testid=[data-testid="todo-item"s] >> nth=1 >> internal:role=checkbox
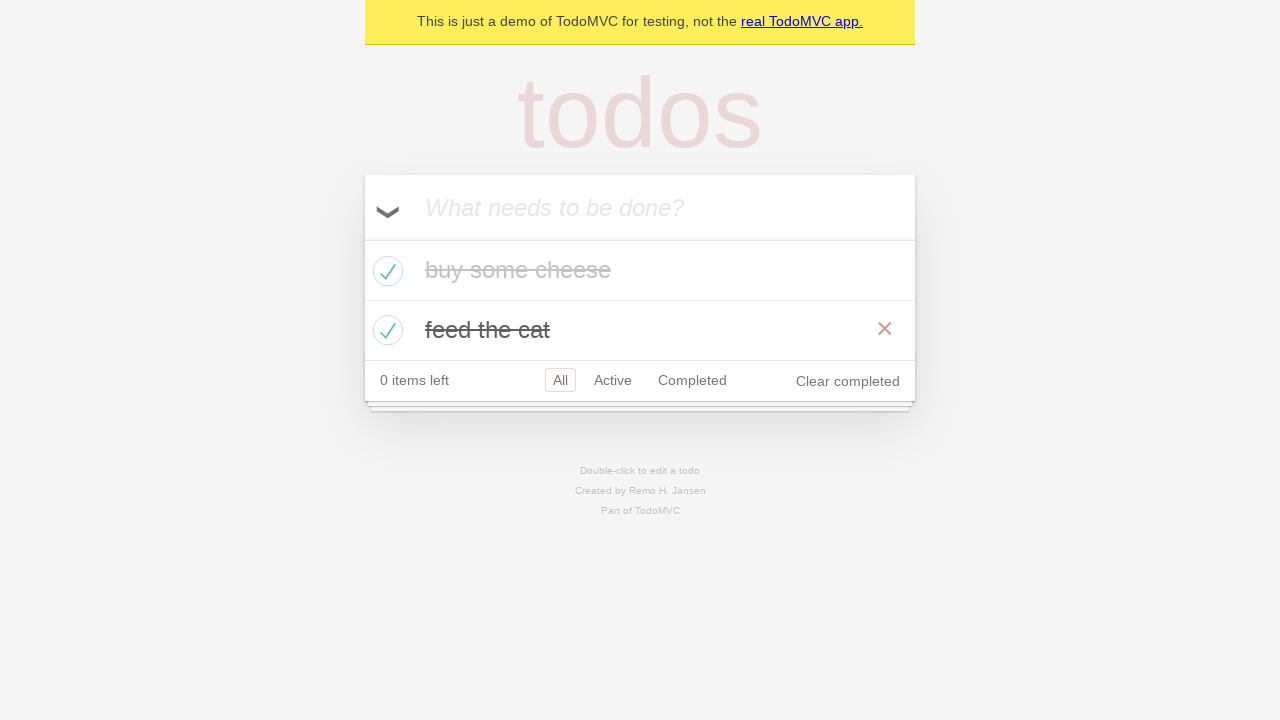

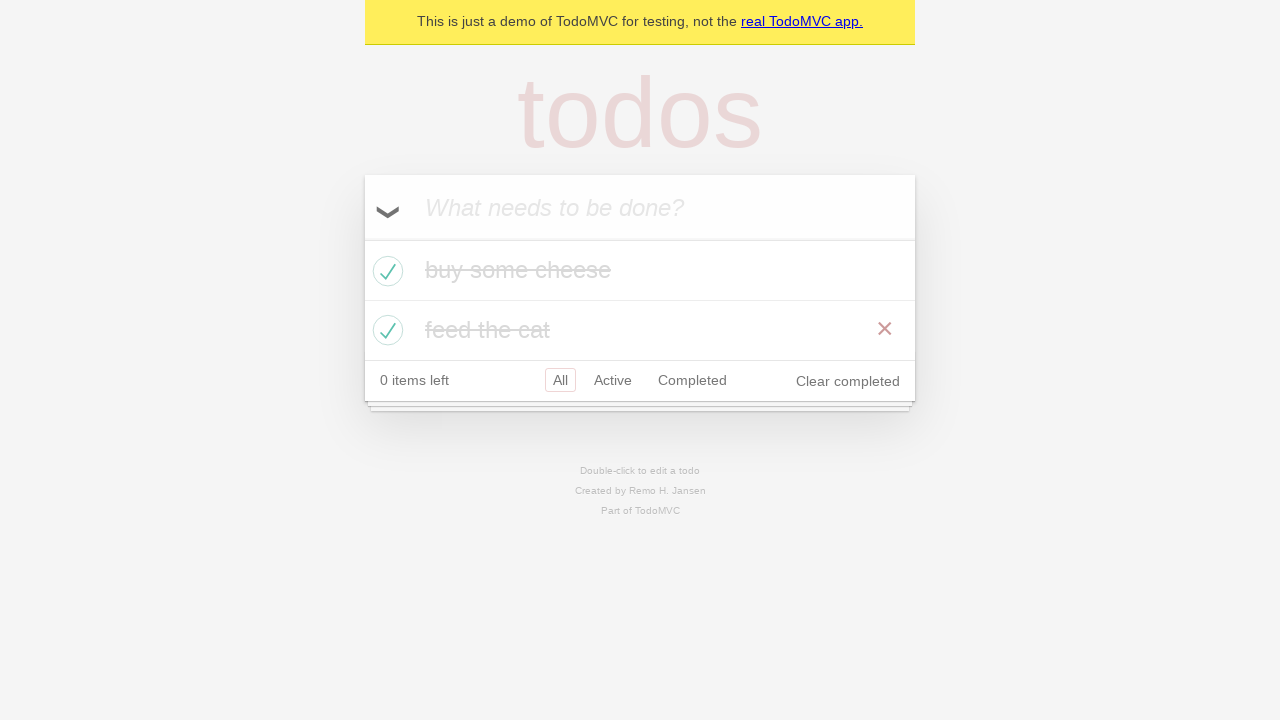